Tests drag and drop functionality by dragging a draggable element and dropping it onto a droppable target area on the jQuery UI demo page

Starting URL: https://jqueryui.com/resources/demos/droppable/default.html

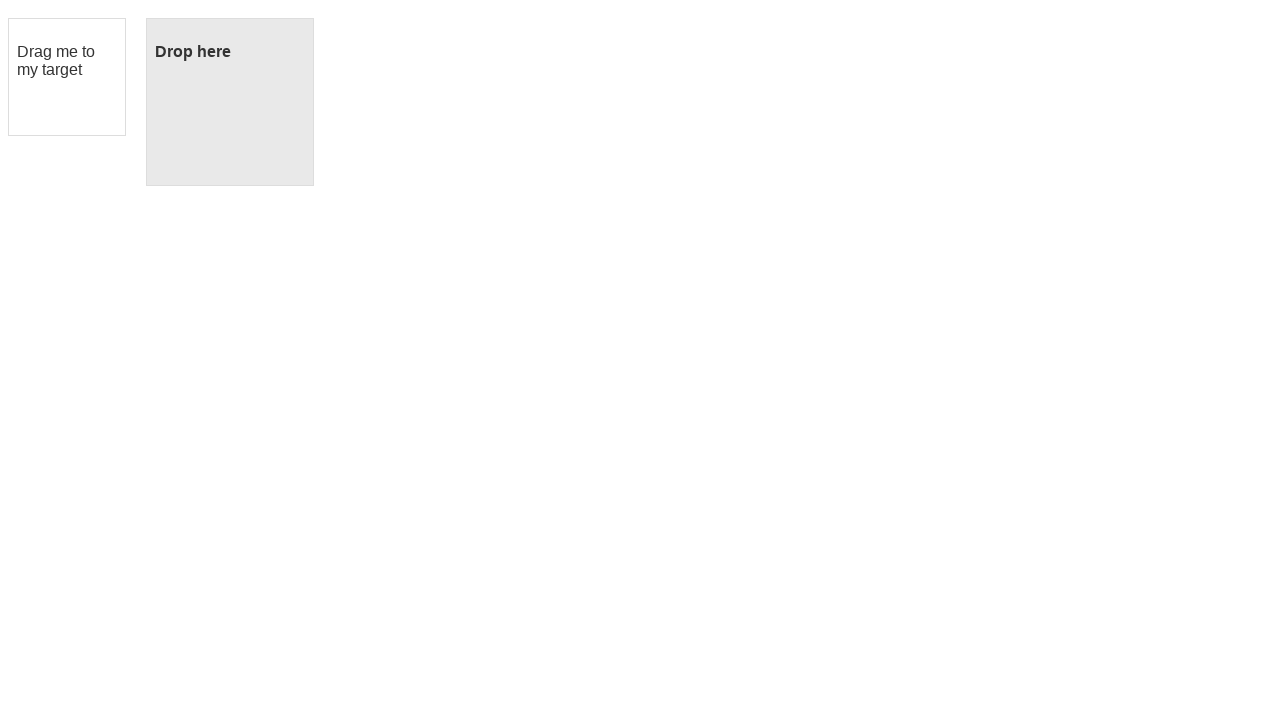

Waited for draggable element to be visible
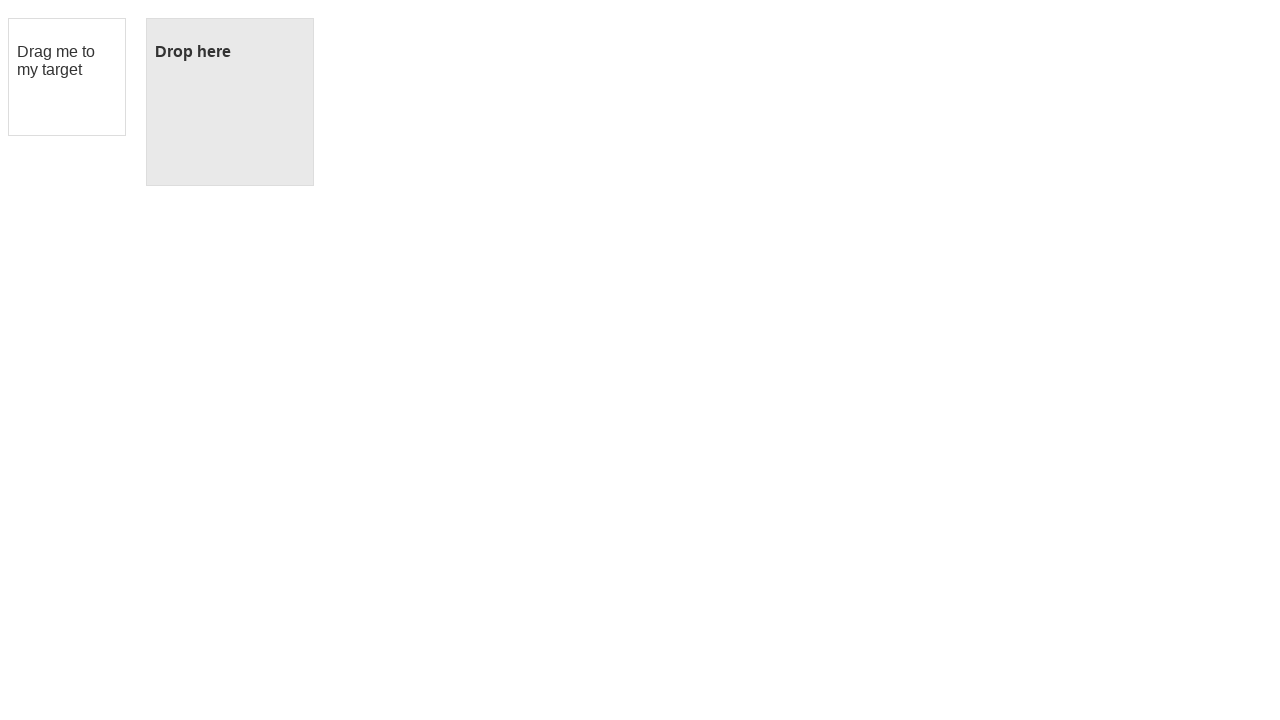

Waited for droppable target area to be visible
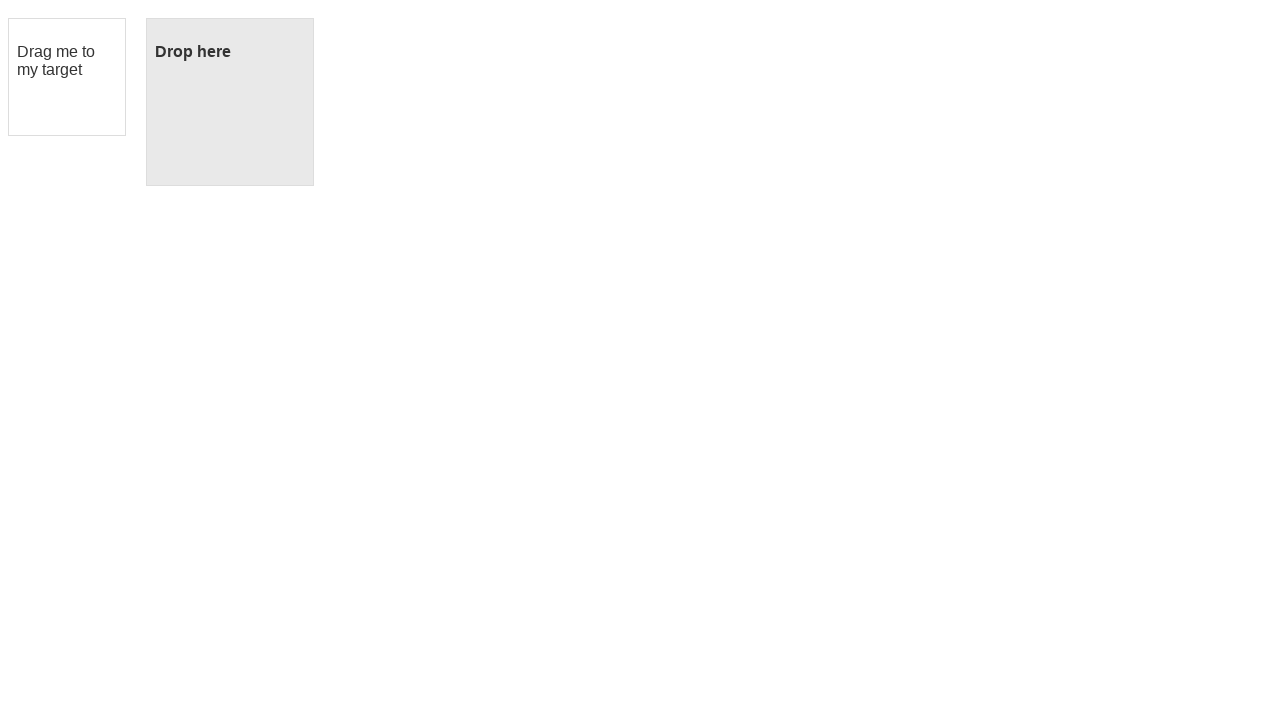

Dragged draggable element and dropped it onto droppable target area at (230, 102)
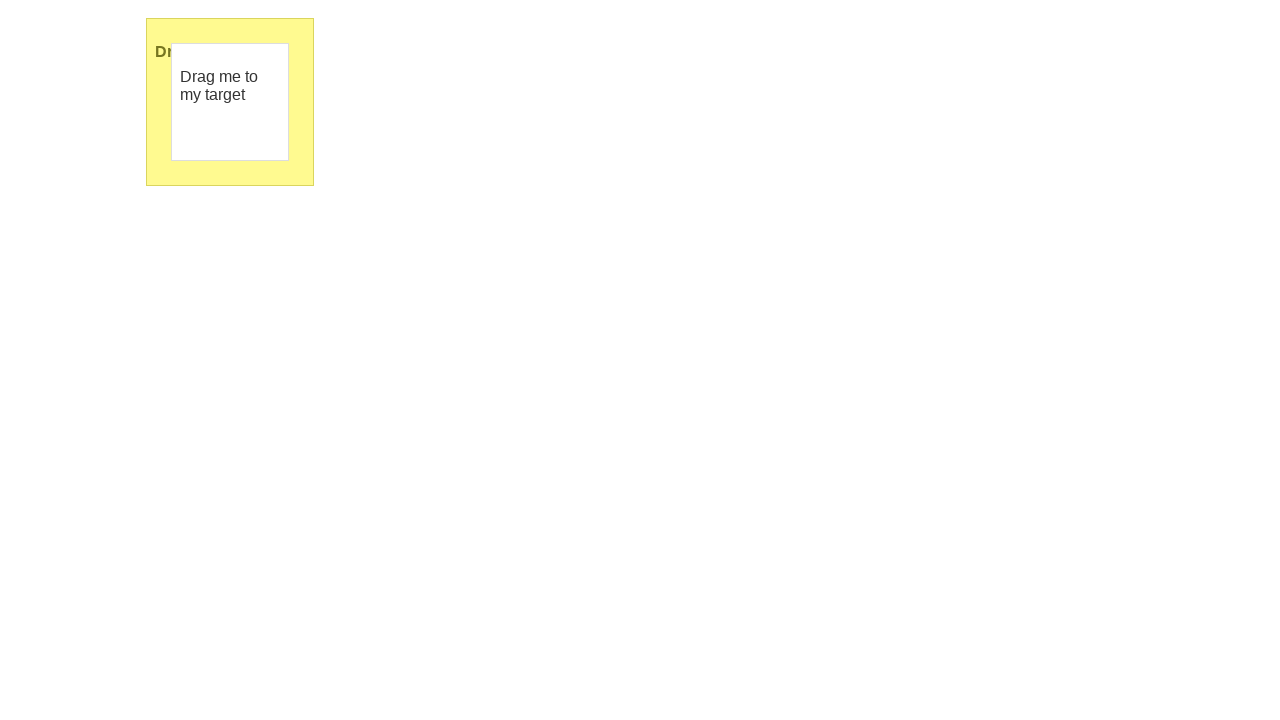

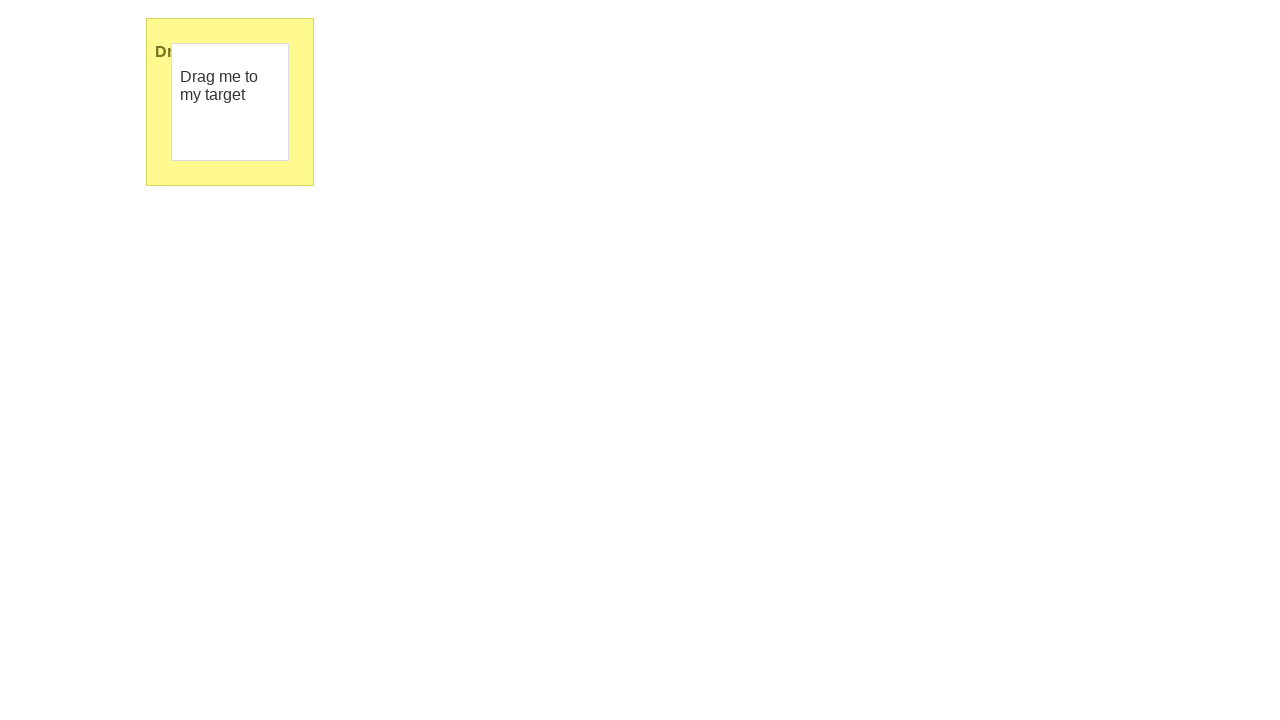